Tests displaying jQuery Growl notifications on a page by injecting jQuery, jQuery Growl library, and styles, then triggering notification messages.

Starting URL: http://the-internet.herokuapp.com

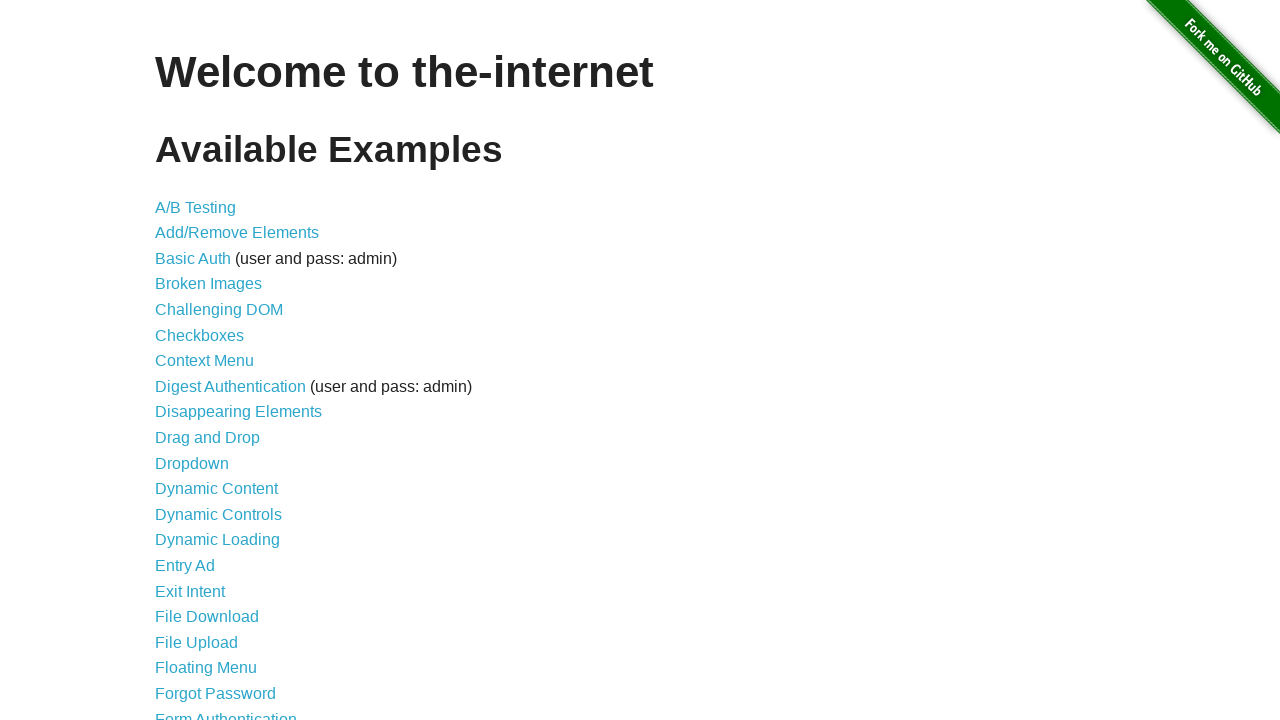

Injected jQuery library into page if not already present
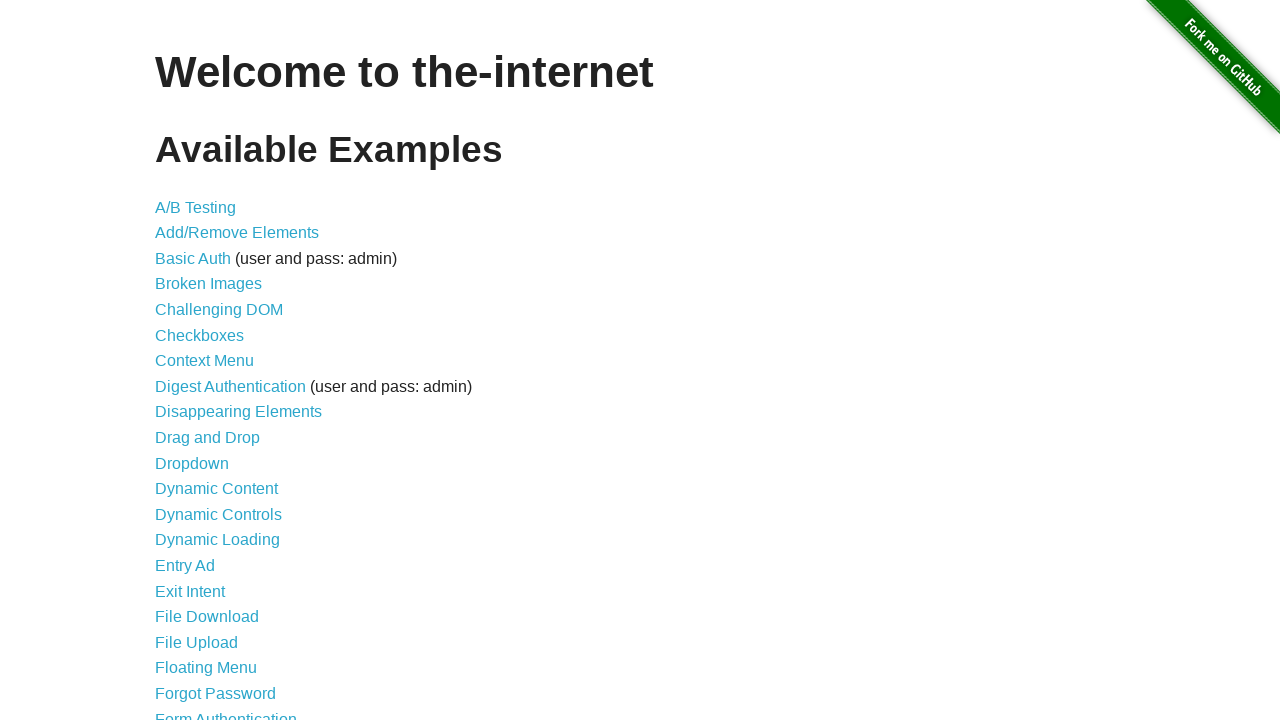

jQuery library loaded and available
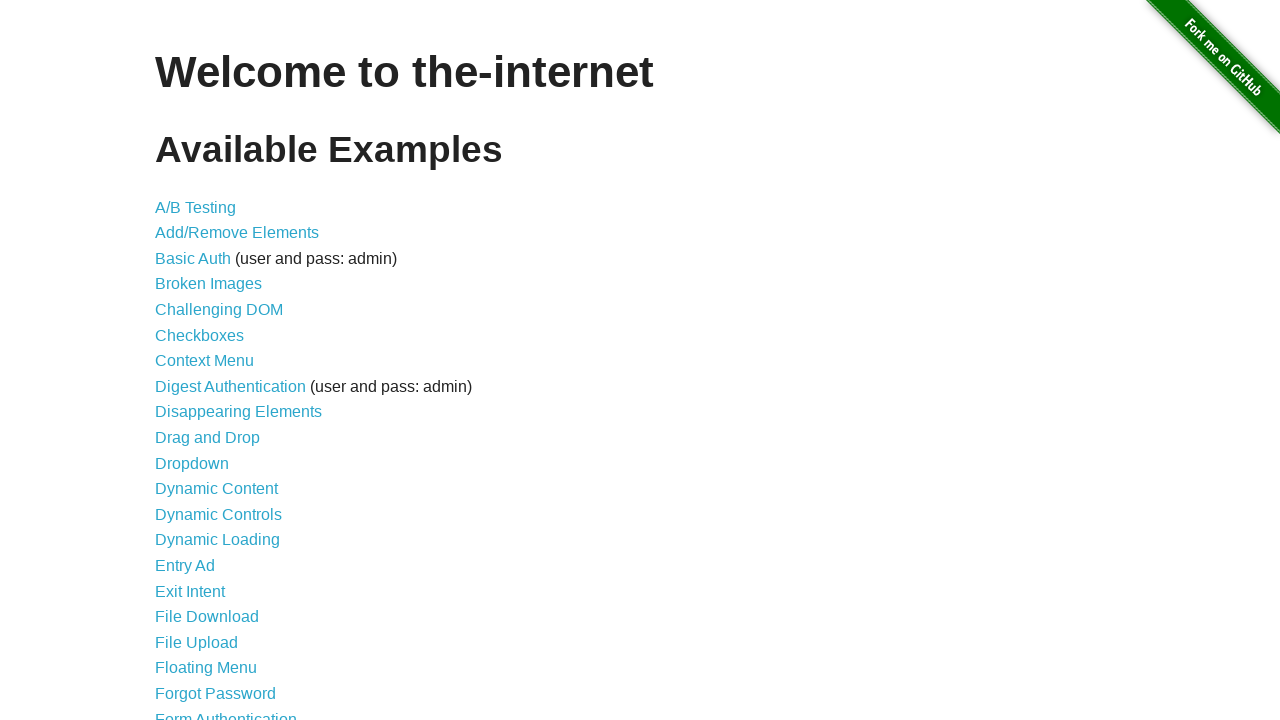

Injected jQuery Growl library into page
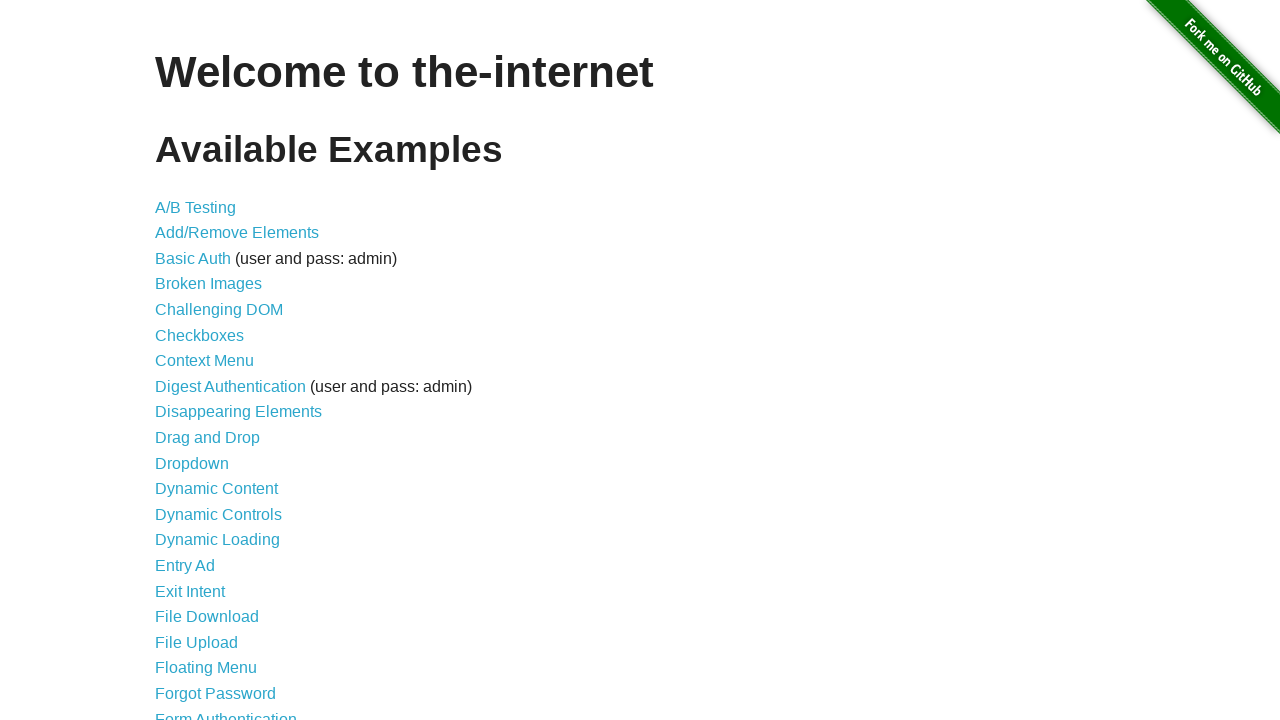

Added jQuery Growl CSS styles to page
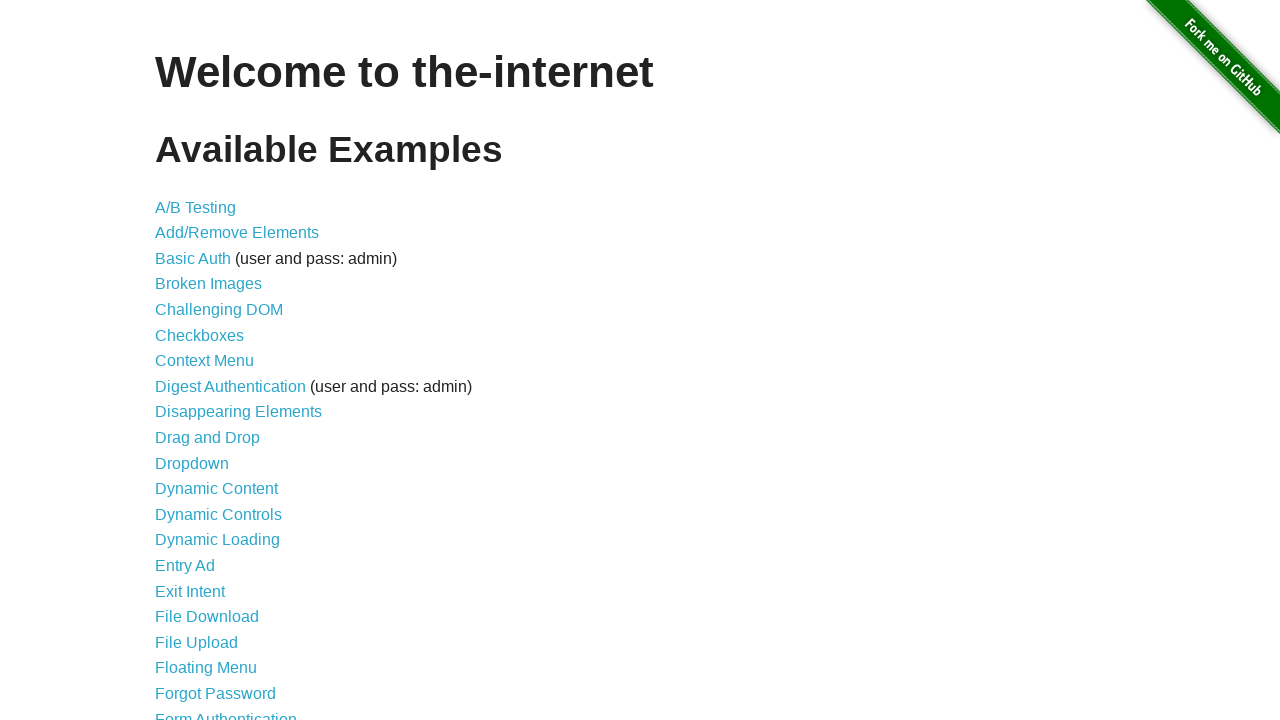

jQuery Growl library fully loaded and ready
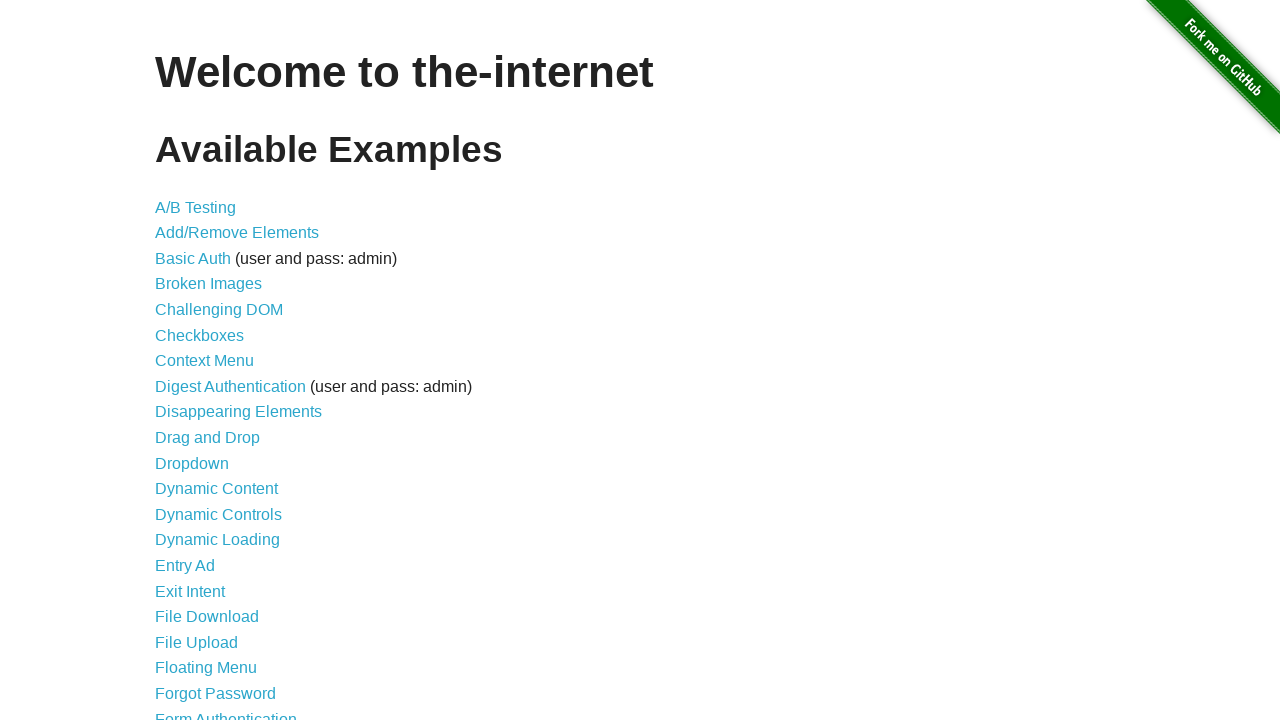

Displayed default Growl notification with title 'GET' and message '/'
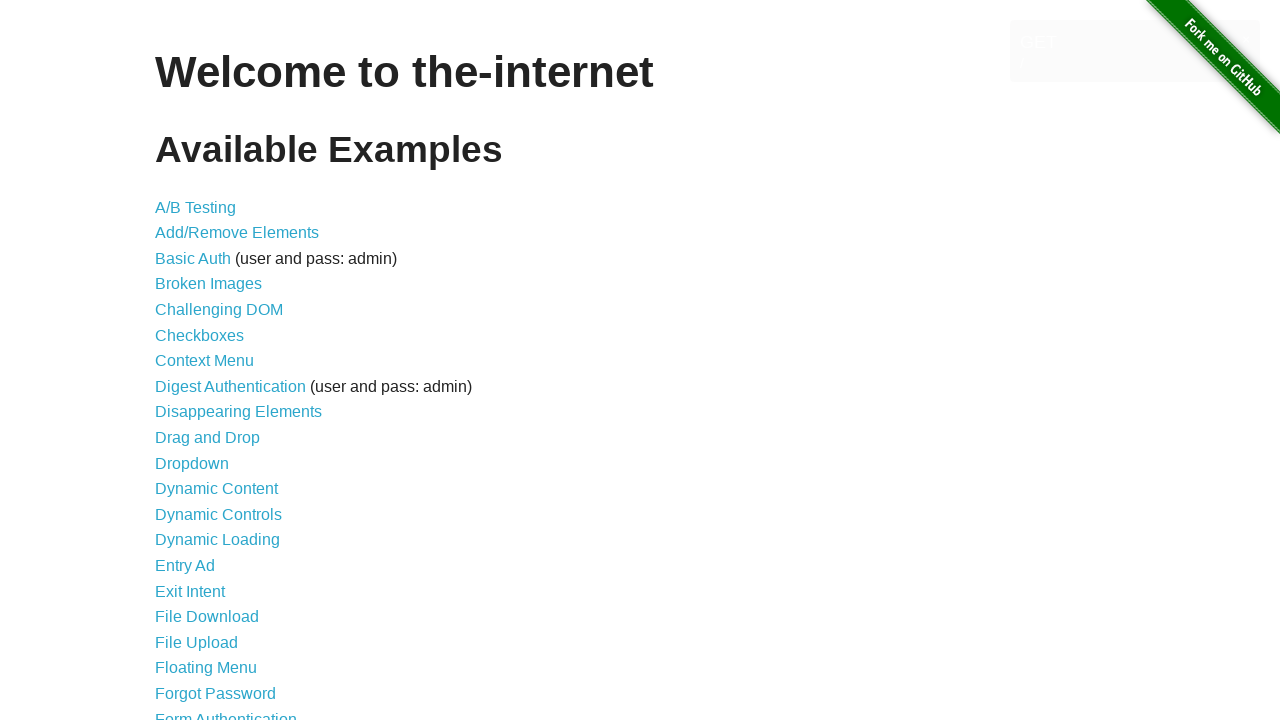

Displayed error Growl notification
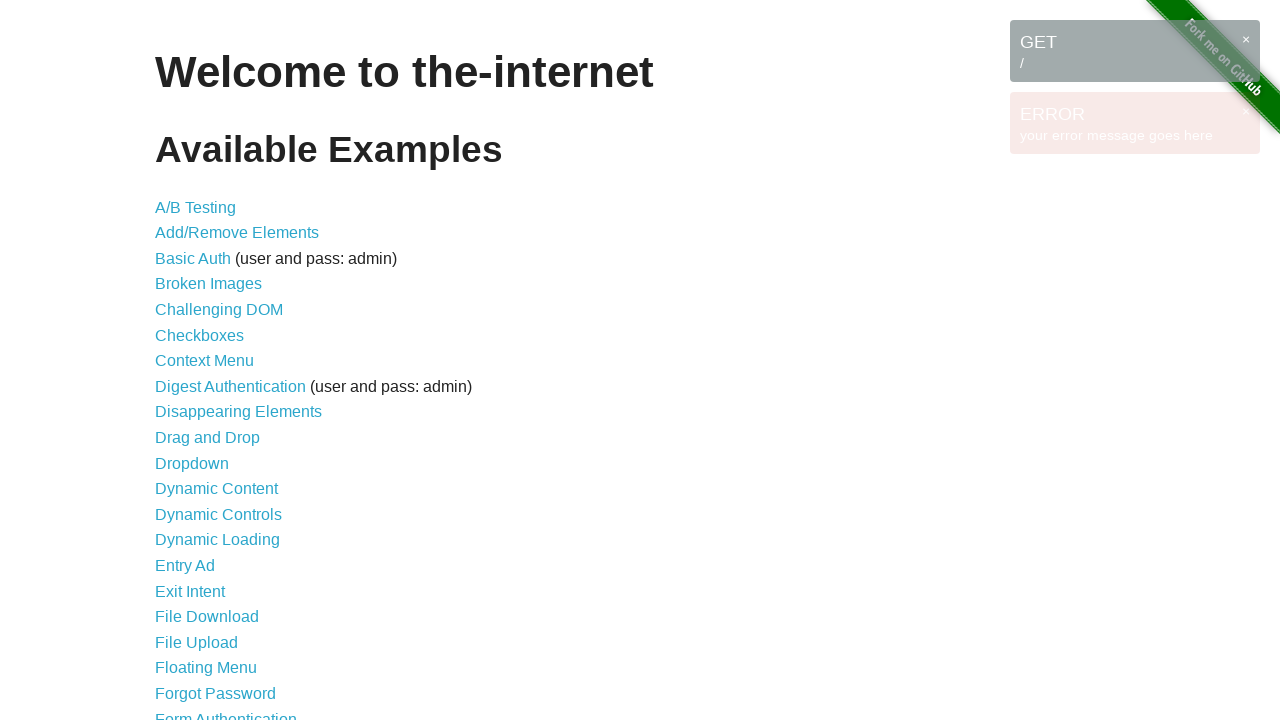

Displayed notice Growl notification
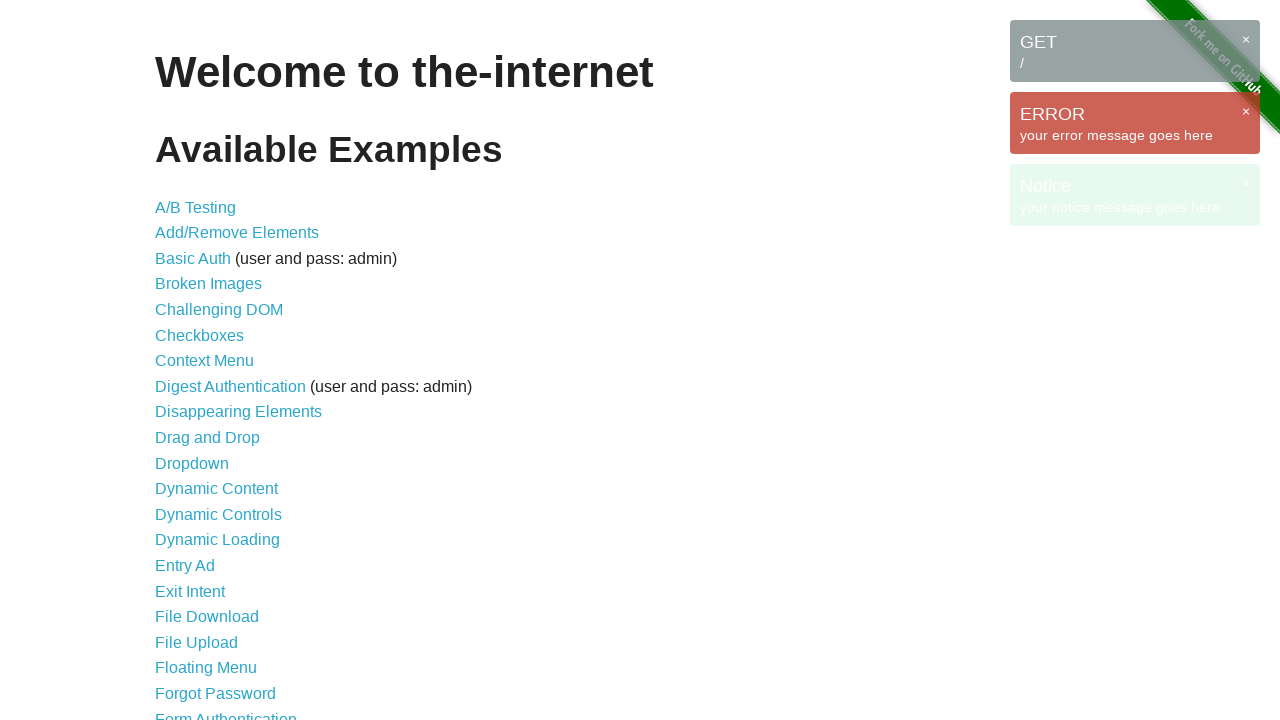

Displayed warning Growl notification
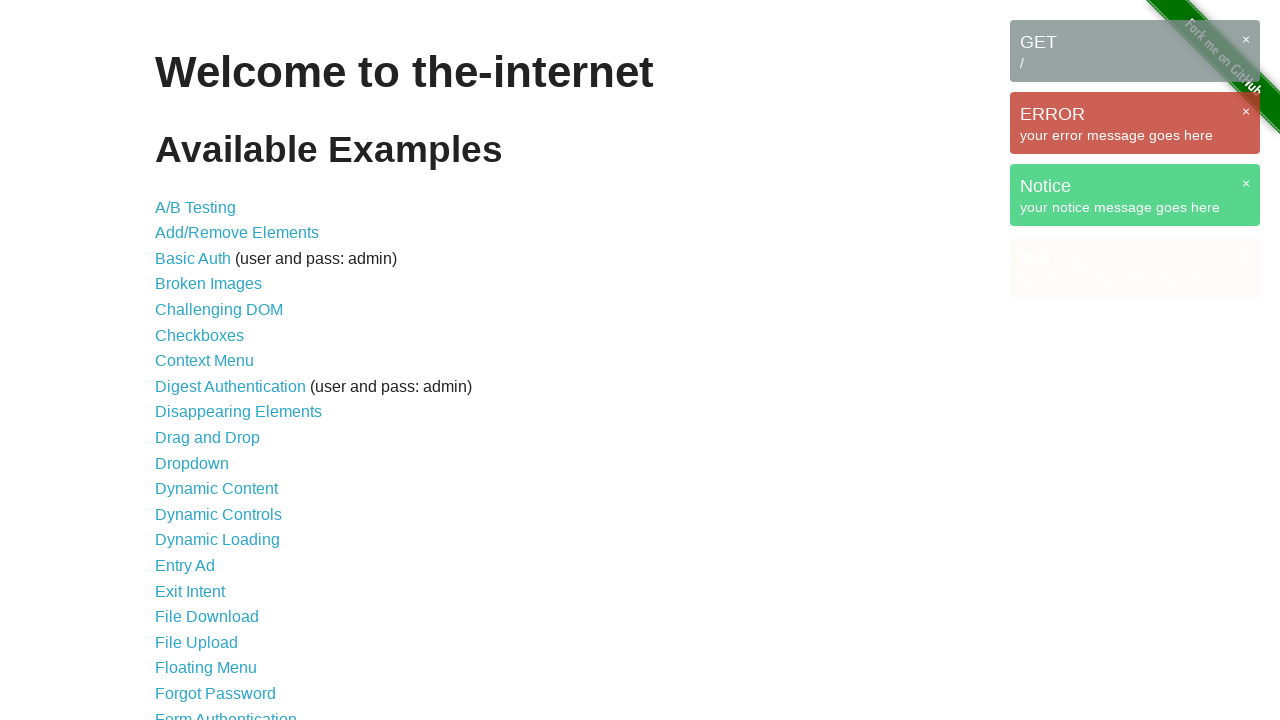

Growl notification messages are now visible on the page
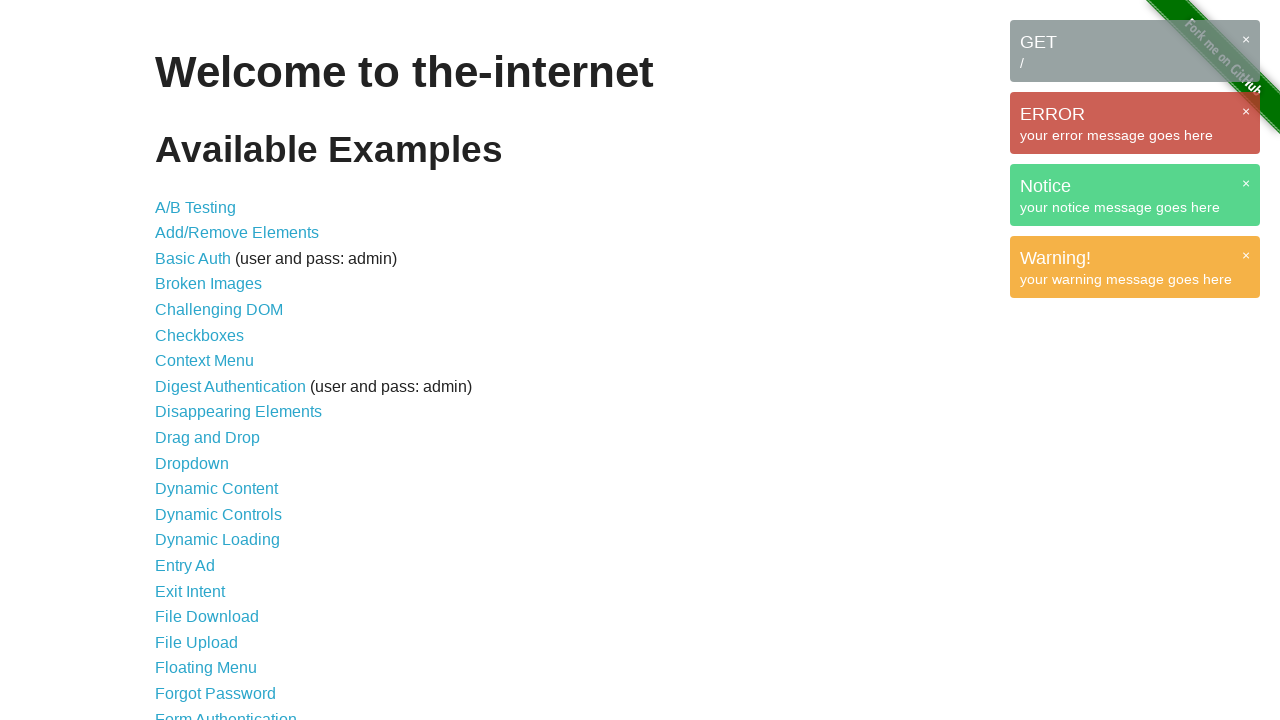

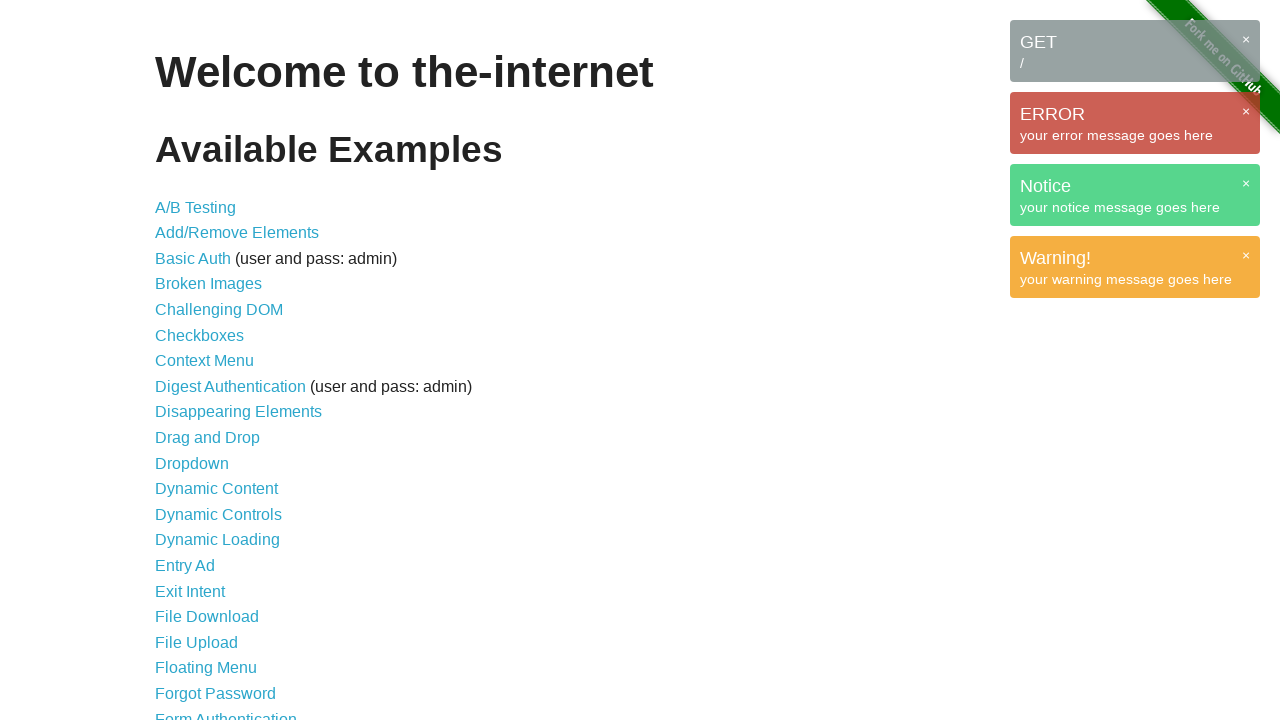